Tests radio button functionality by clicking on the "Red" color option and "Football" sport option, then verifying both are selected.

Starting URL: https://testcenter.techproeducation.com/index.php?page=radio-buttons

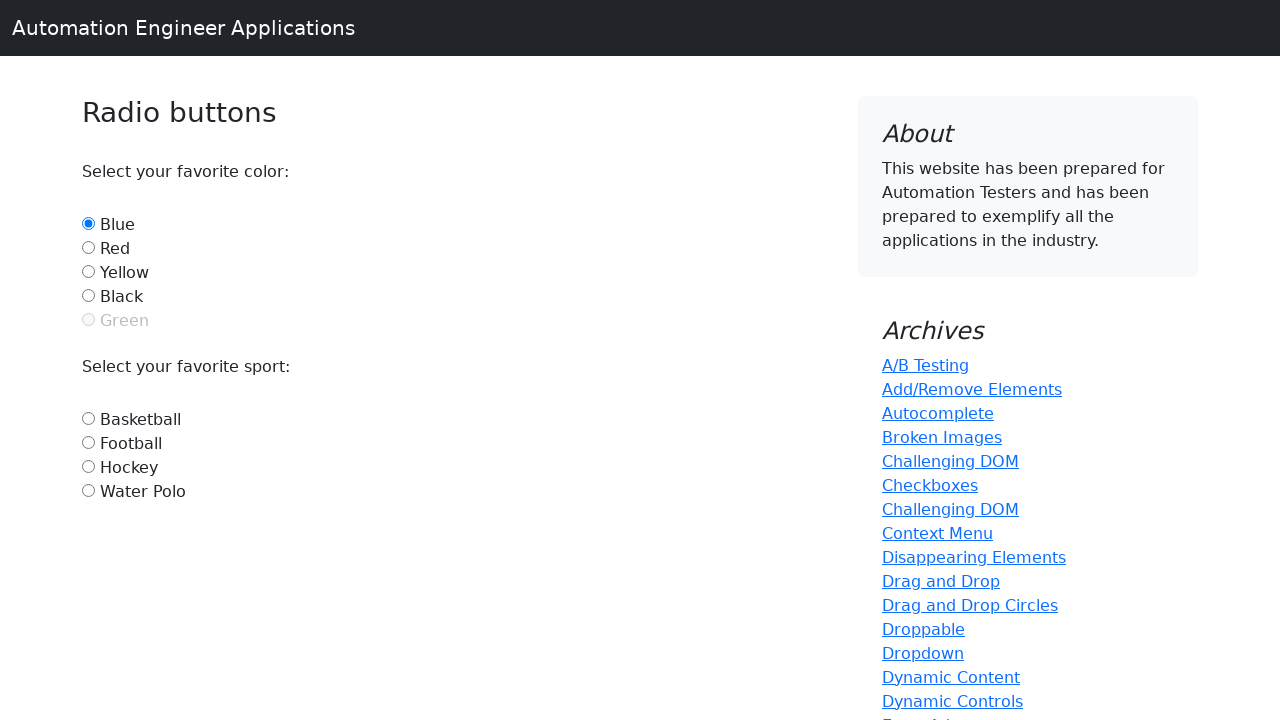

Clicked on Red radio button at (88, 247) on #red
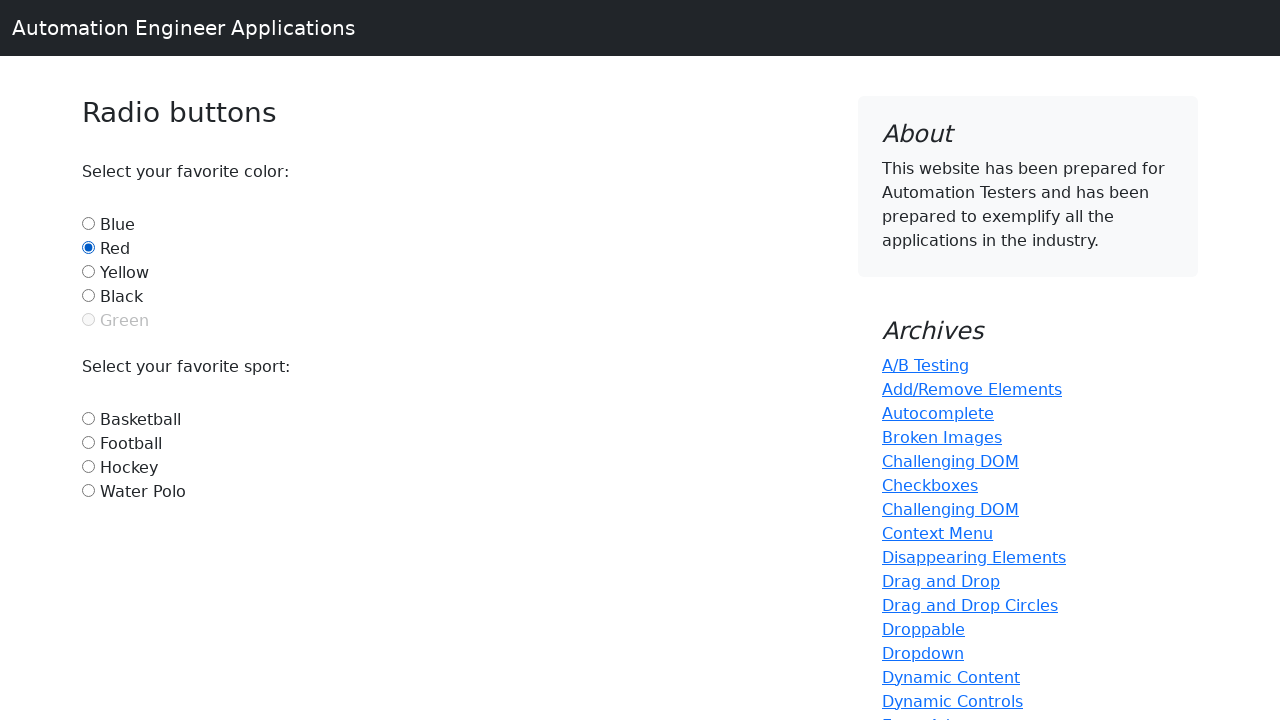

Verified Red radio button is selected
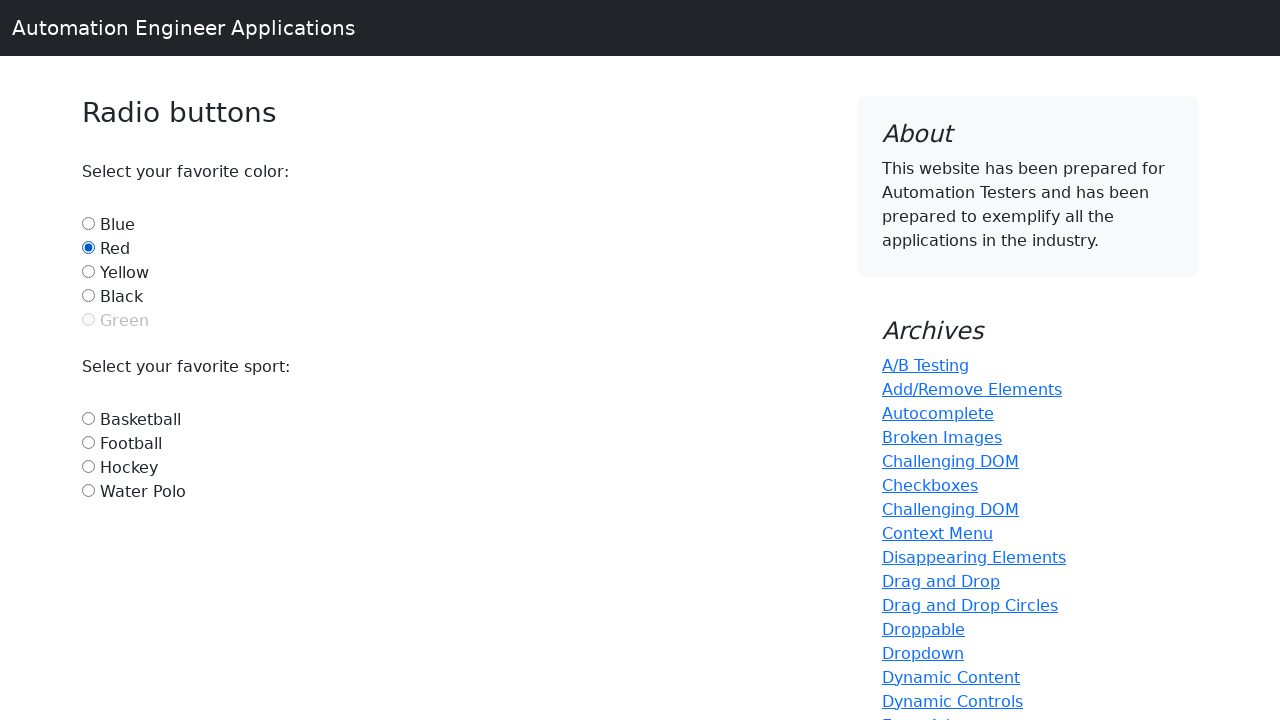

Clicked on Football radio button at (88, 442) on #football
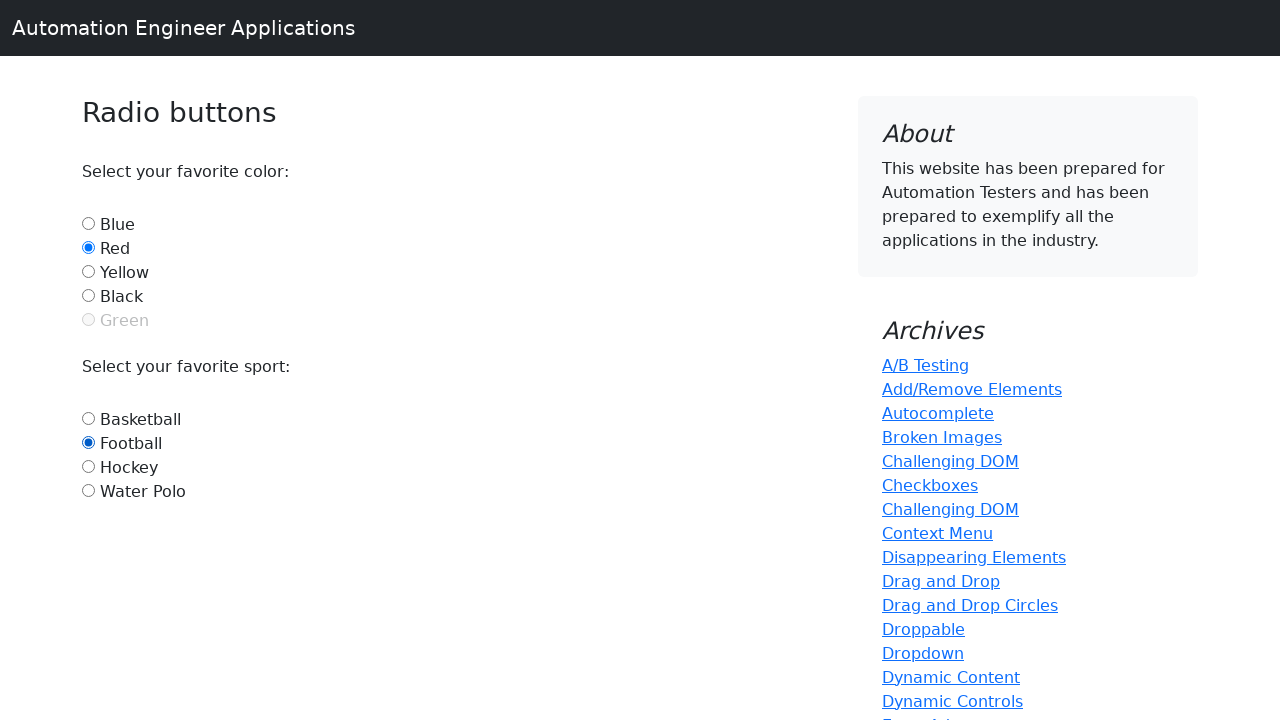

Verified Football radio button is selected
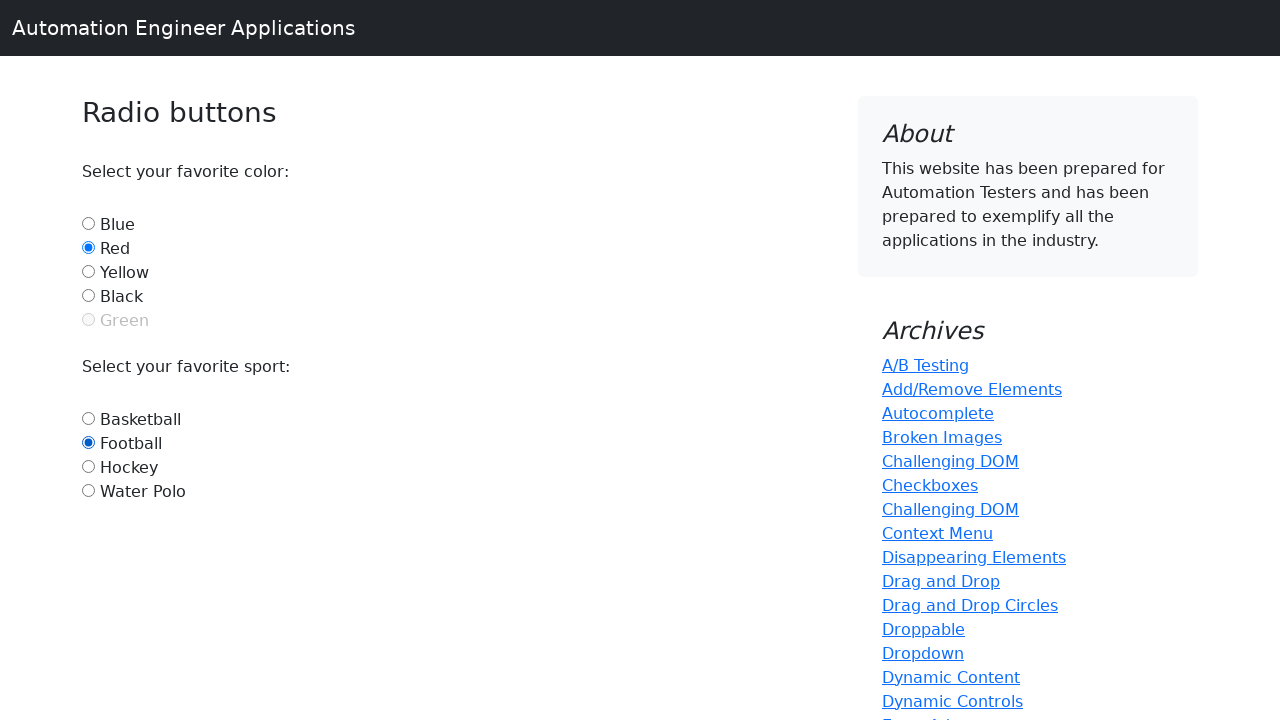

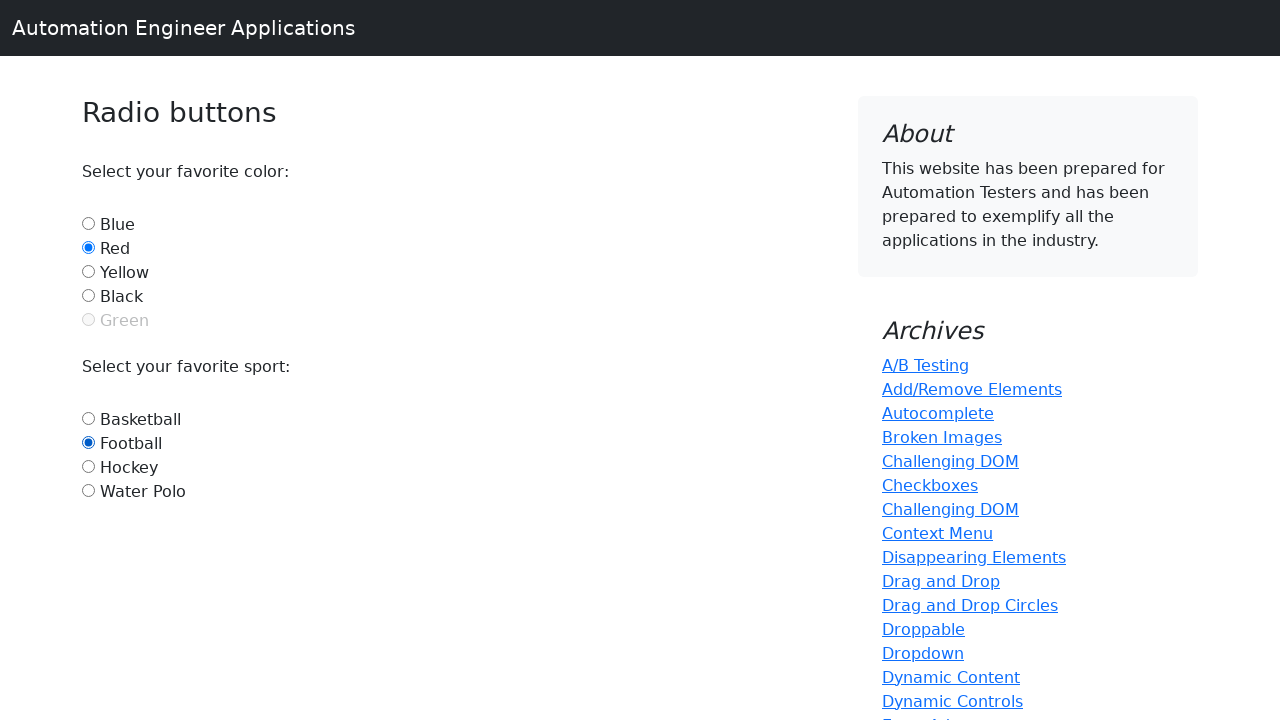